Fills out a practice form on DemoQA website, including personal information fields like name, email, gender, phone number, date picker, and hobby checkboxes

Starting URL: https://demoqa.com/automation-practice-form

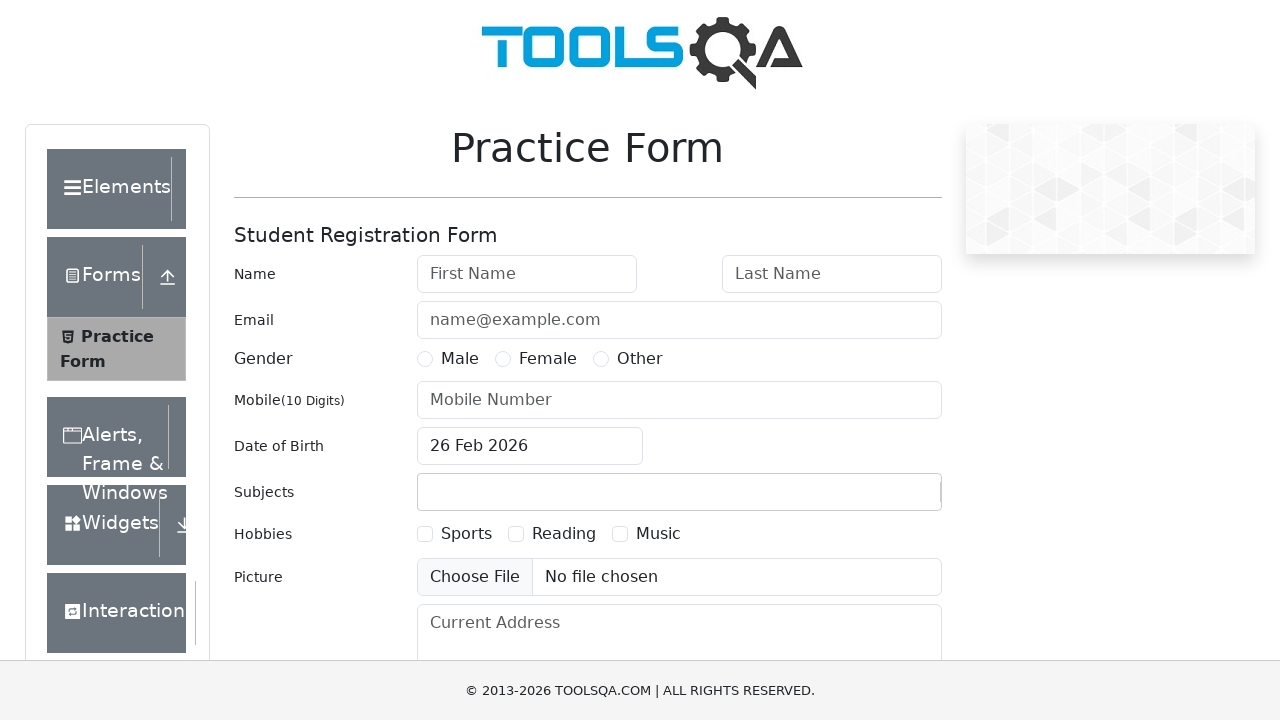

Filled first name field with 'Aditya' on input#firstName
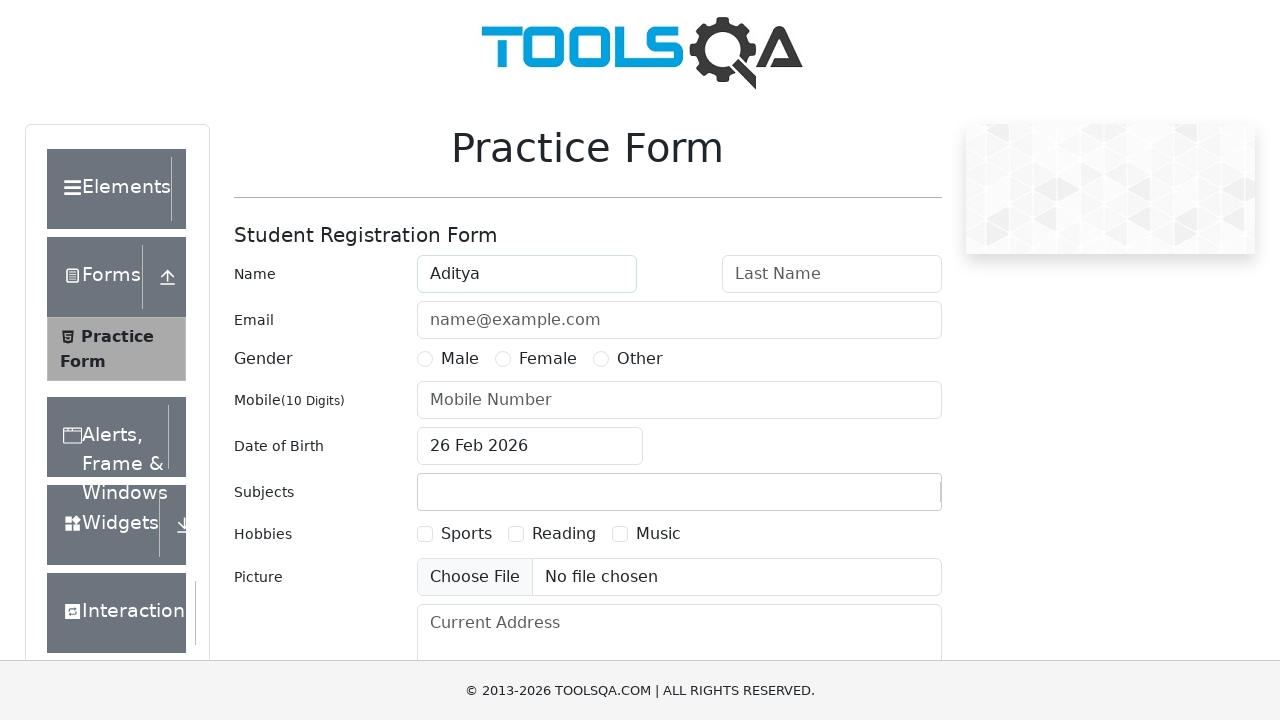

Filled last name field with 'Zope' on input[placeholder='Last Name']
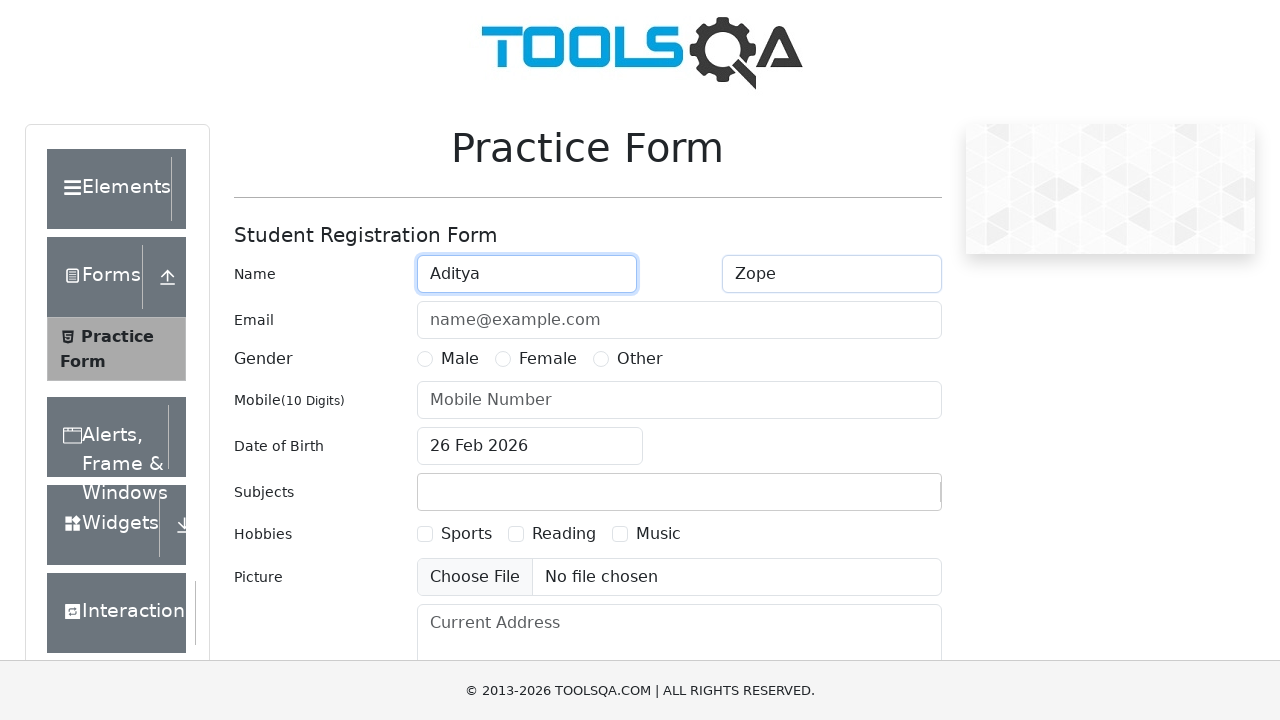

Filled email field with 'a007zope@yopmail.com' on input#userEmail
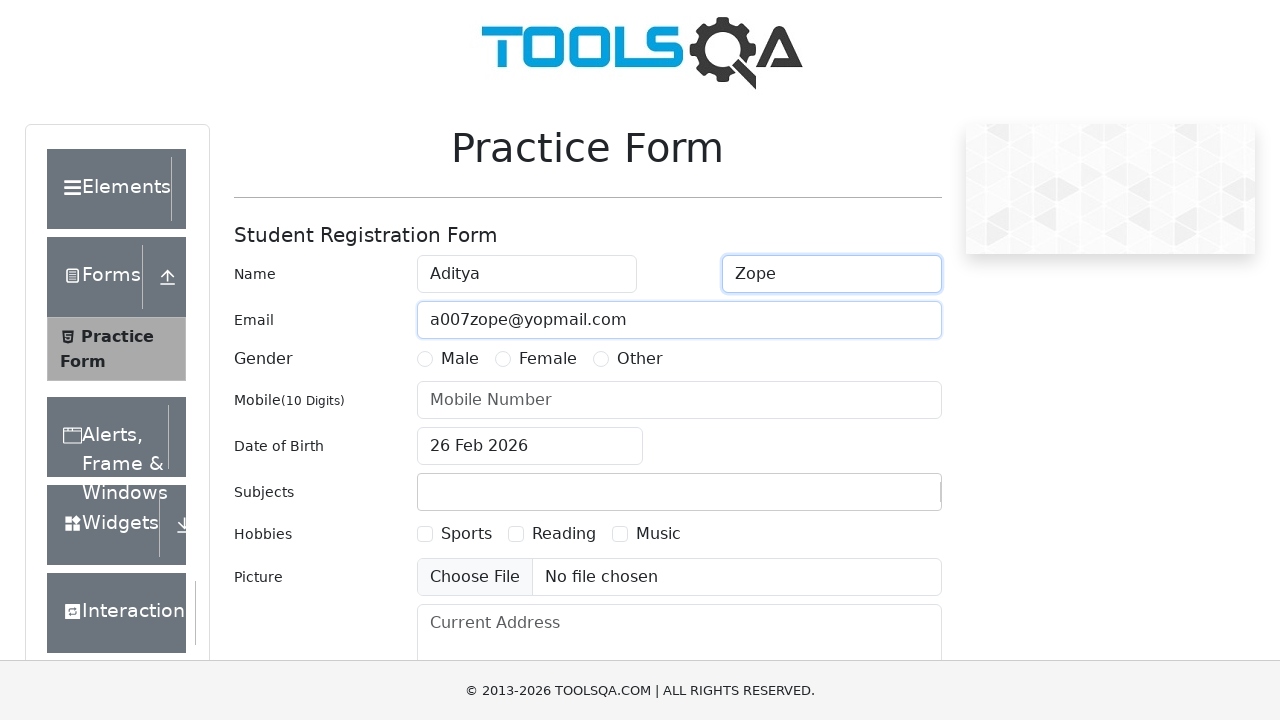

Selected gender radio button at (460, 359) on label[for='gender-radio-1']
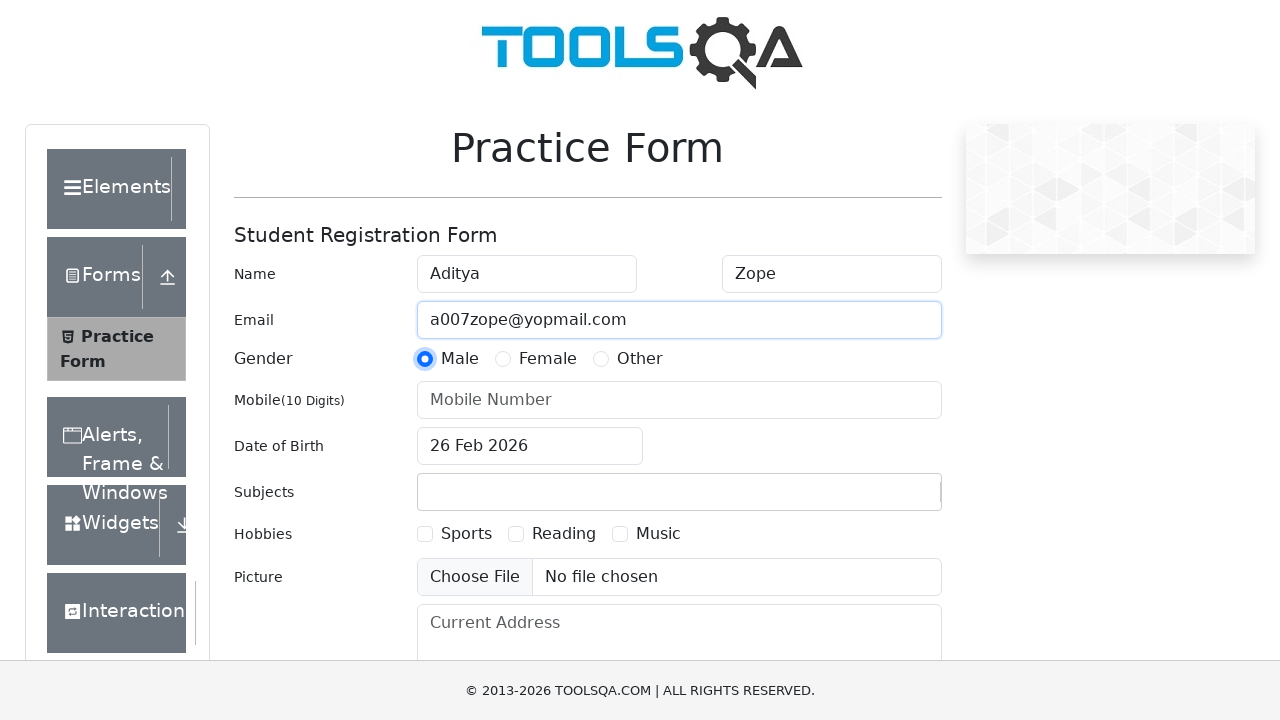

Filled phone number field with '9860653475' on input#userNumber
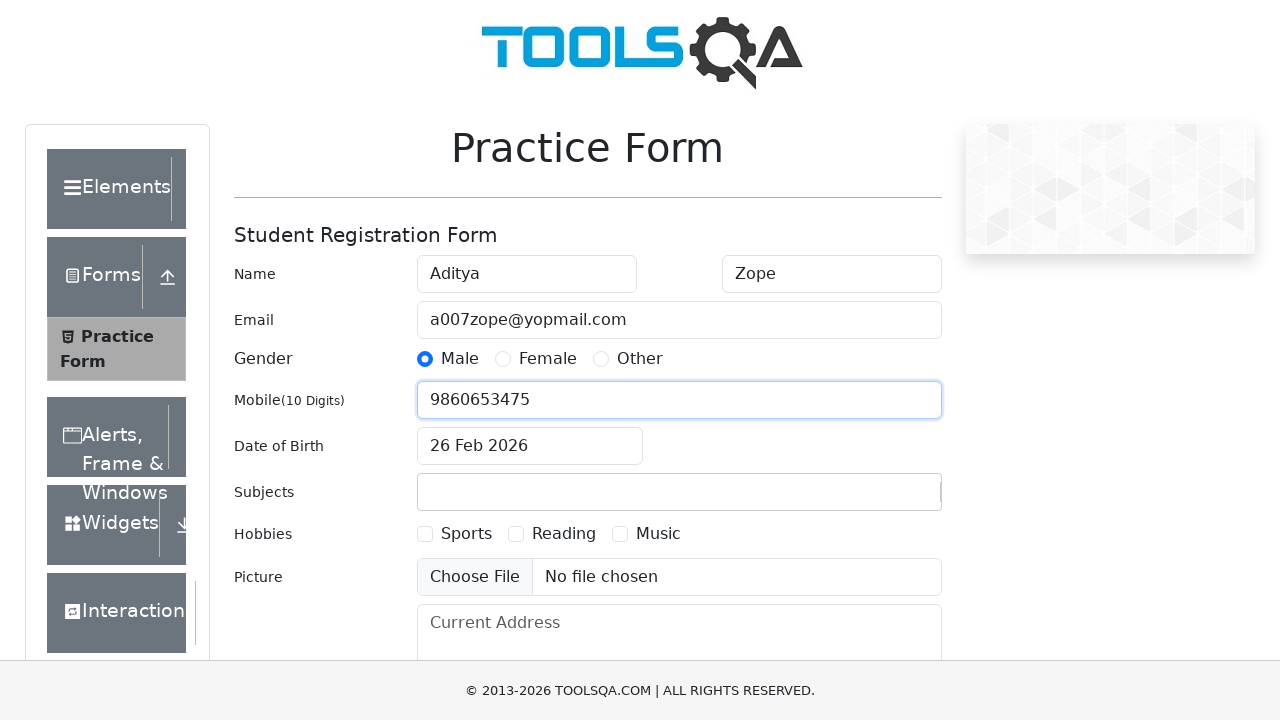

Clicked date picker input at (530, 446) on input[id^='date']
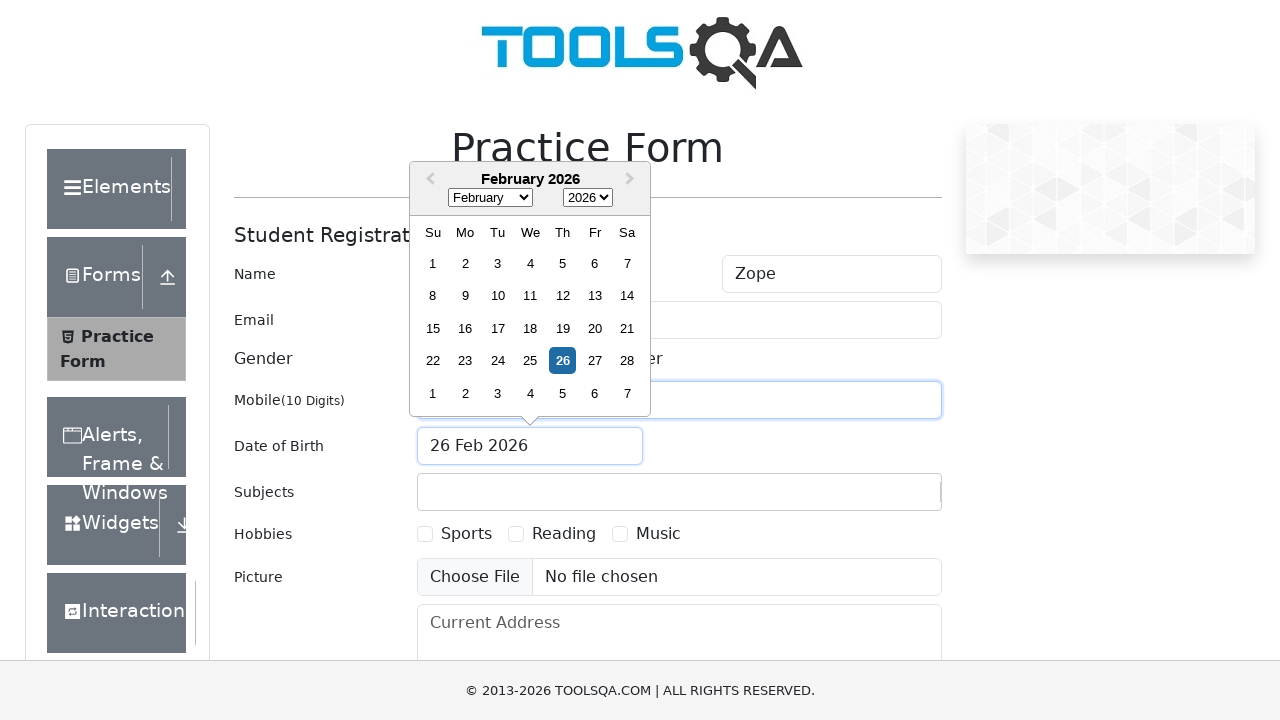

Selected first hobby checkbox at (466, 534) on label[for*='hobbies']
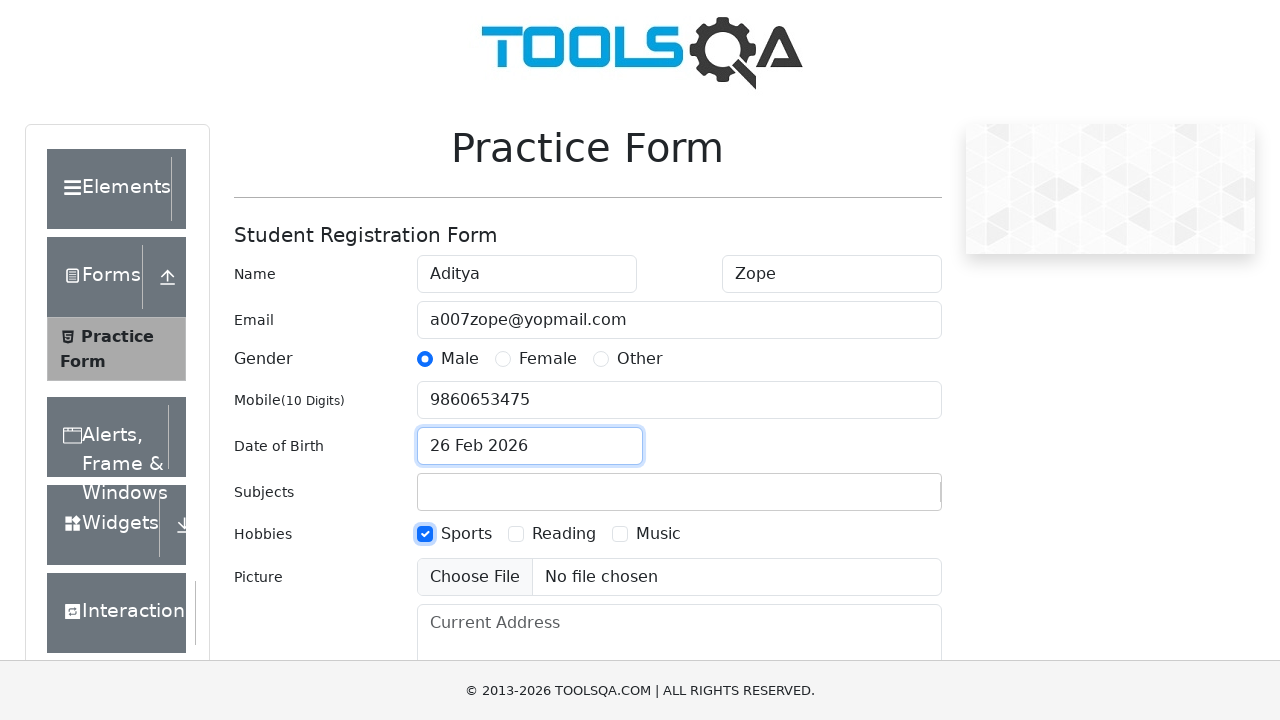

Selected second hobby checkbox at (564, 534) on label[for='hobbies-checkbox-2']
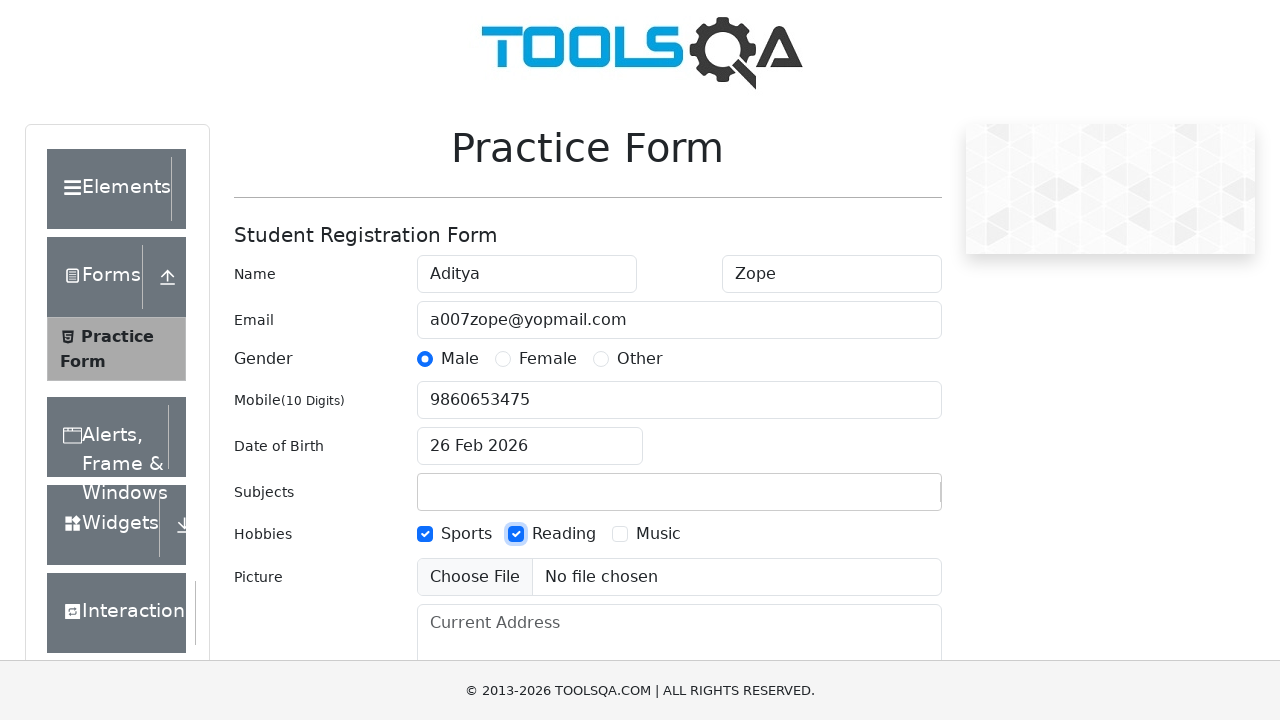

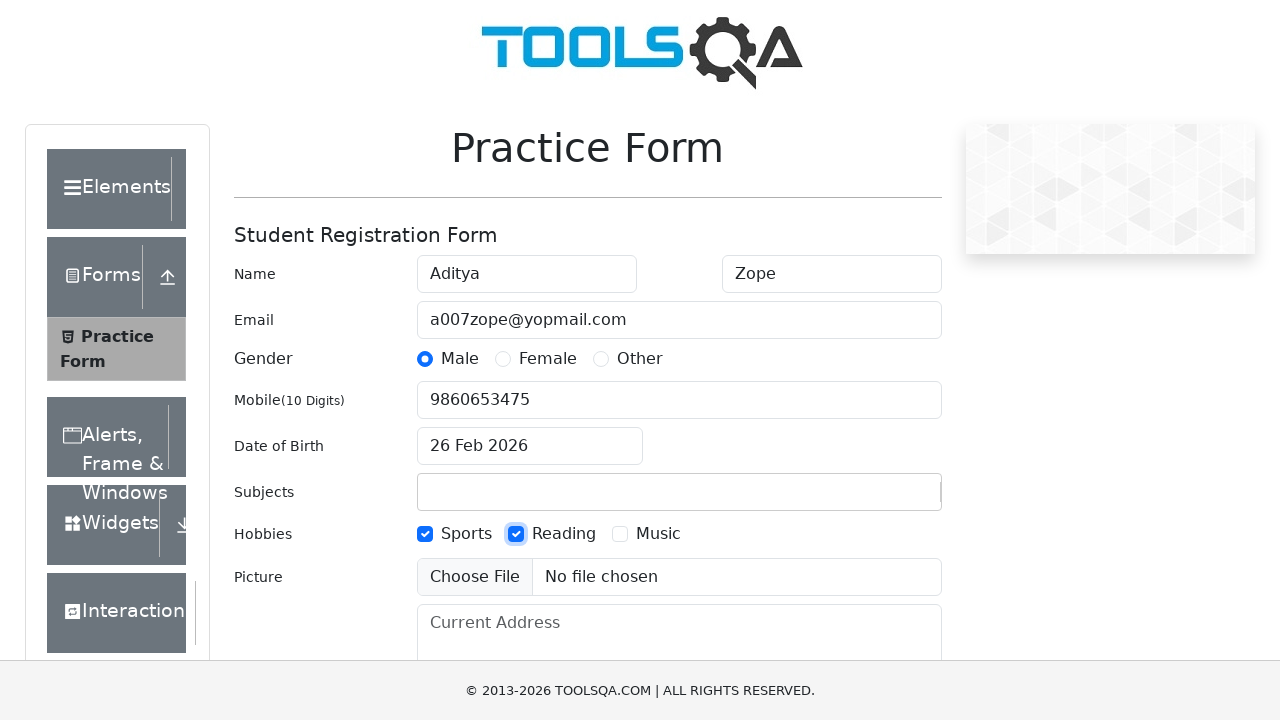